Tests dynamic content loading by clicking a button and waiting for hidden content to become visible

Starting URL: https://the-internet.herokuapp.com/dynamic_loading/1

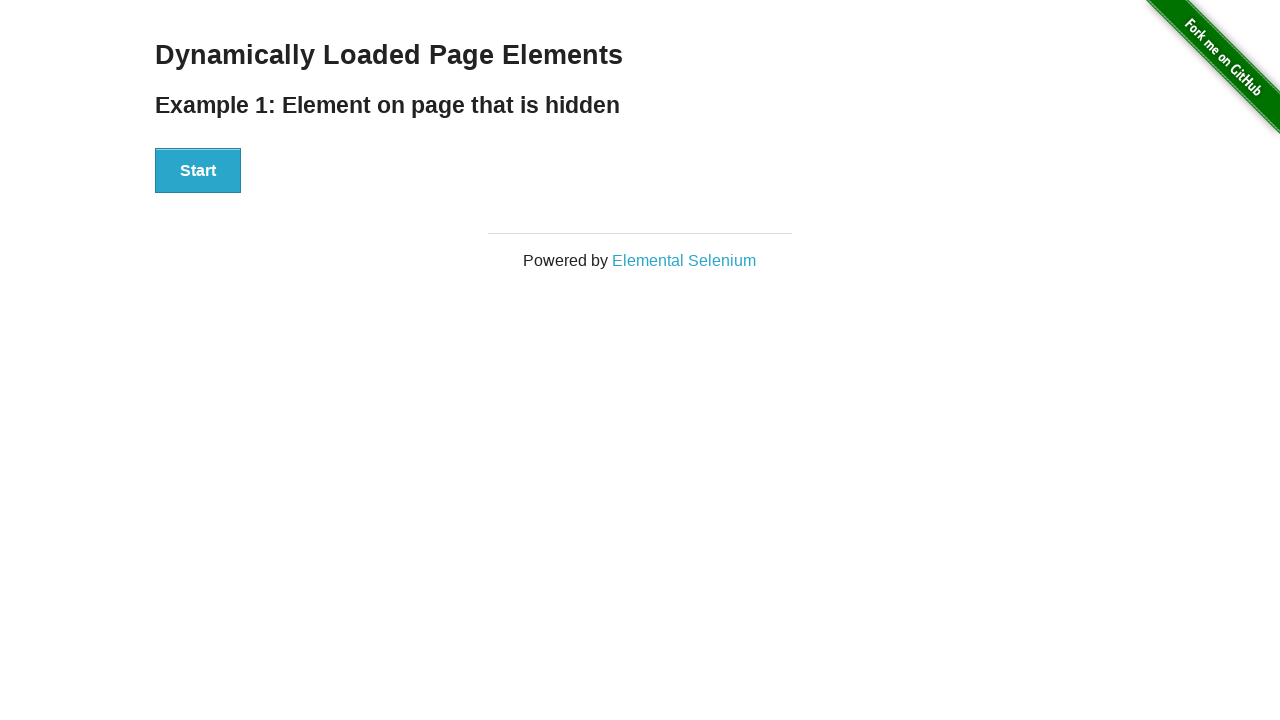

Clicked Start button to trigger dynamic content loading at (198, 171) on xpath=//button
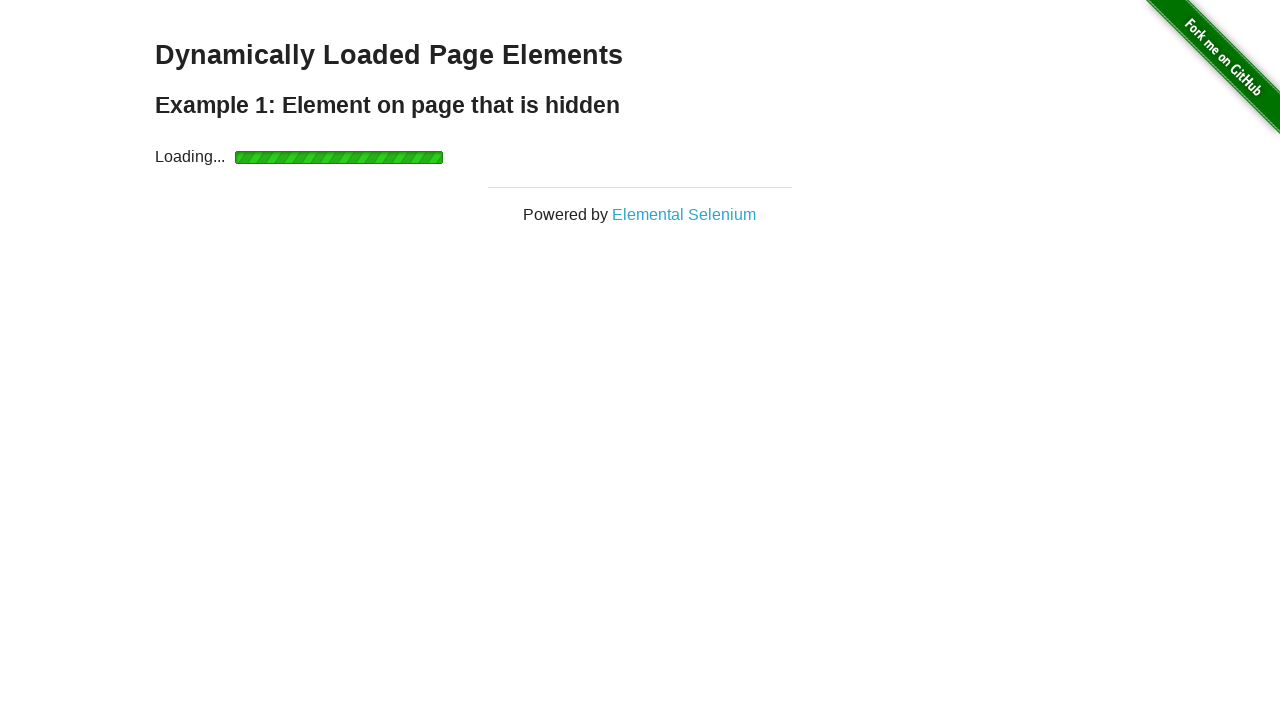

Waited for dynamically loaded content to become visible
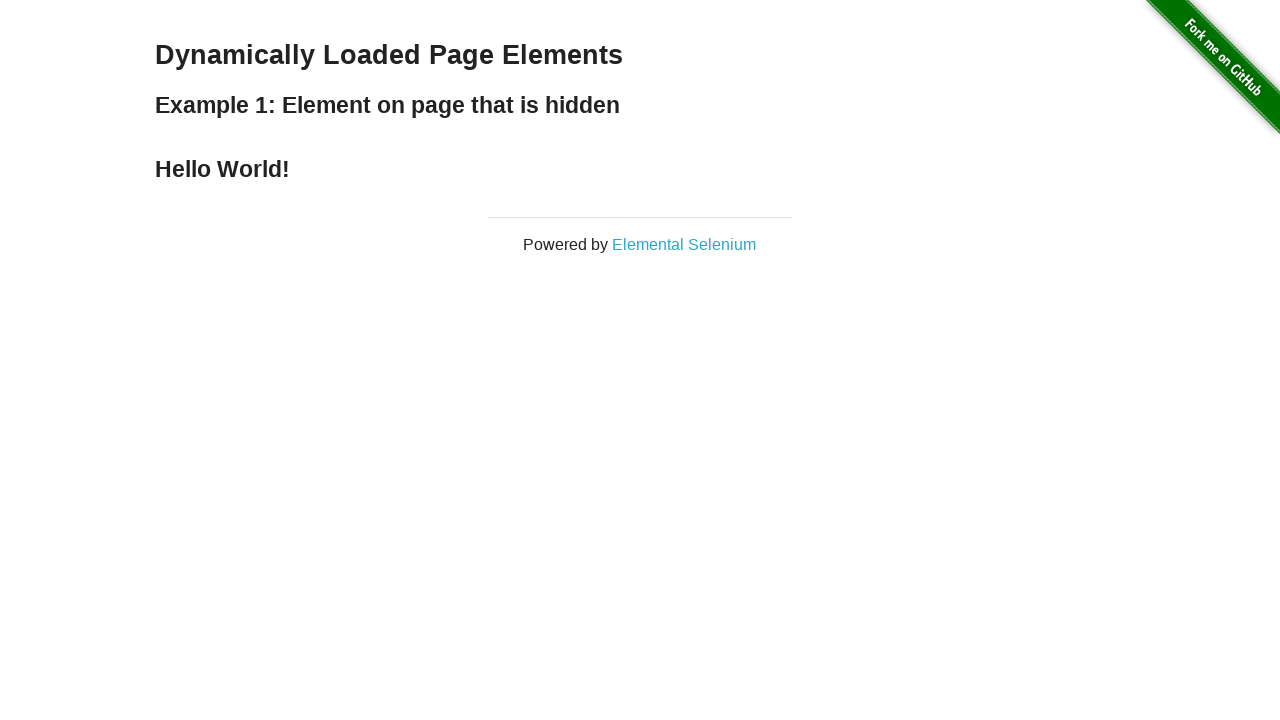

Retrieved heading text: Hello World!
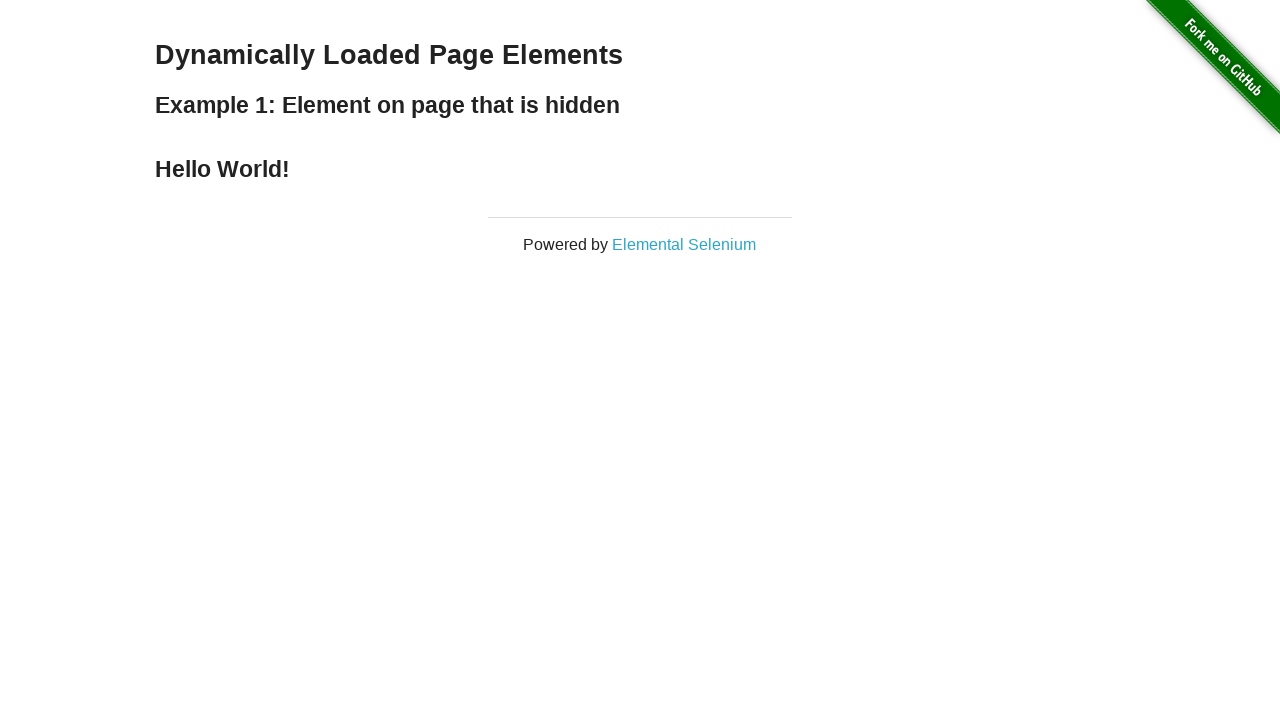

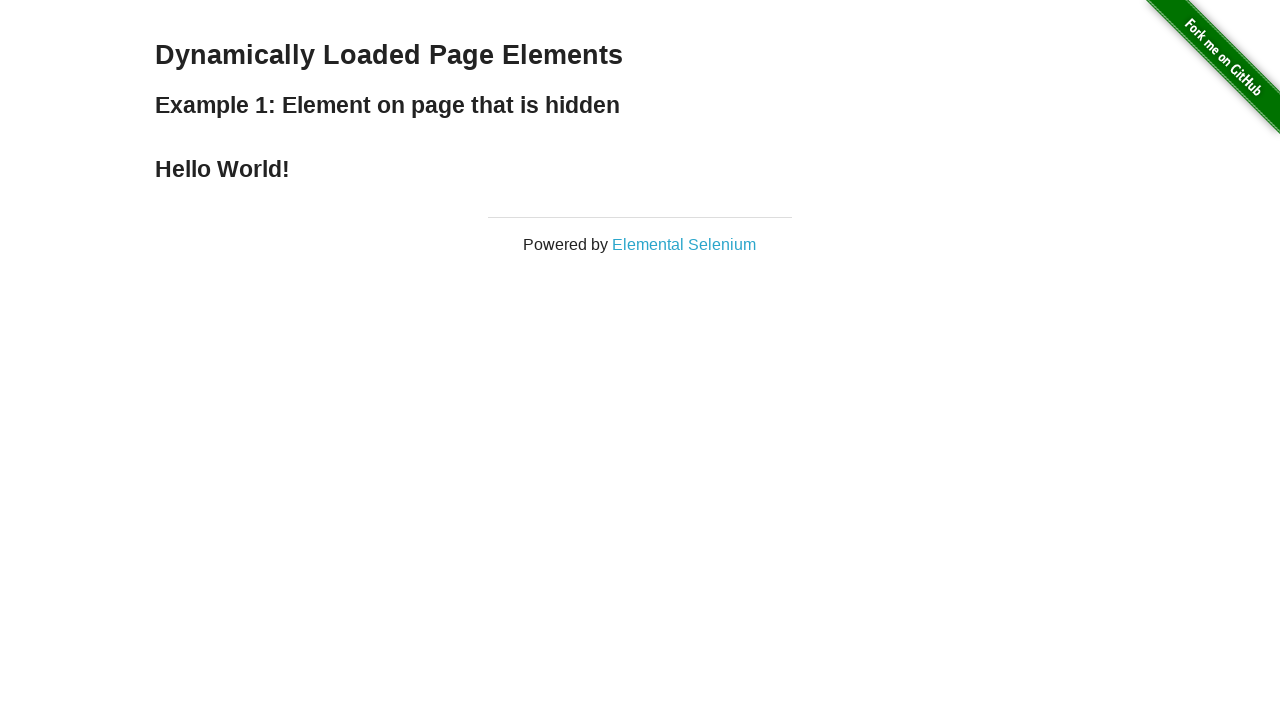